Tests dropdown selection functionality by selecting various options from multiple dropdown menus including fruits, superheroes, programming languages, and countries

Starting URL: https://letcode.in/dropdowns

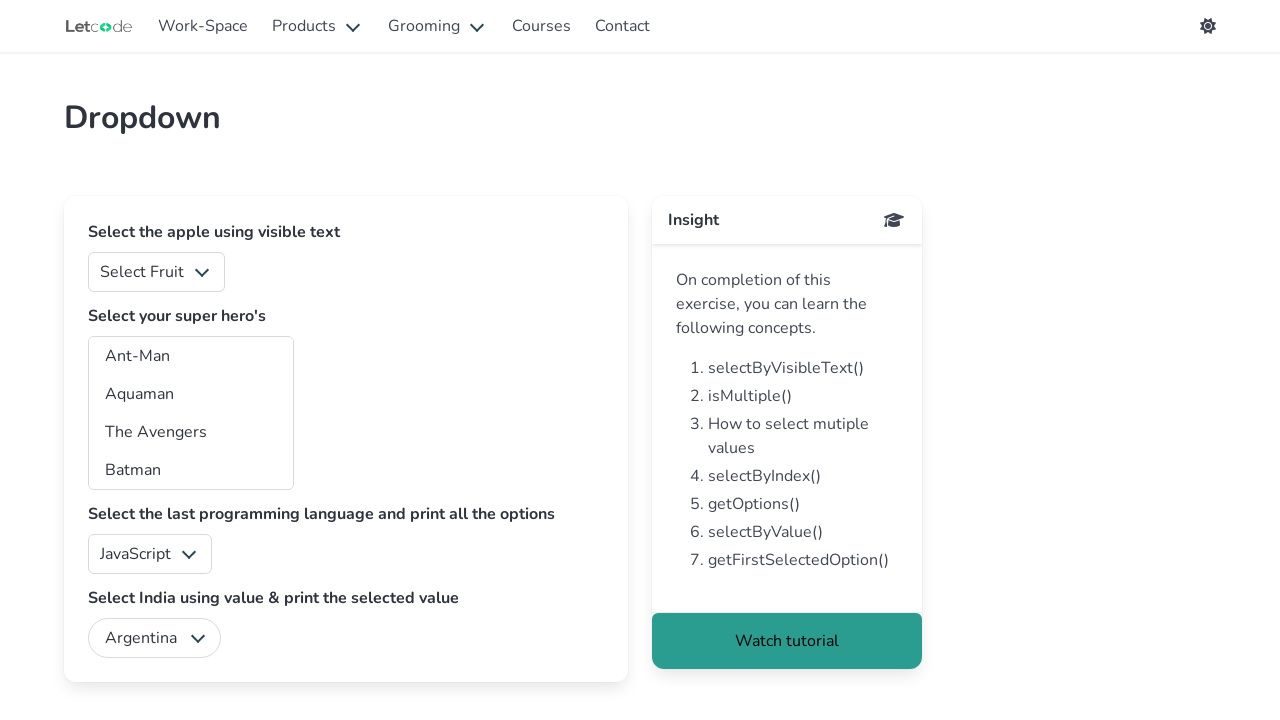

Selected 'Apple' from fruits dropdown on #fruits
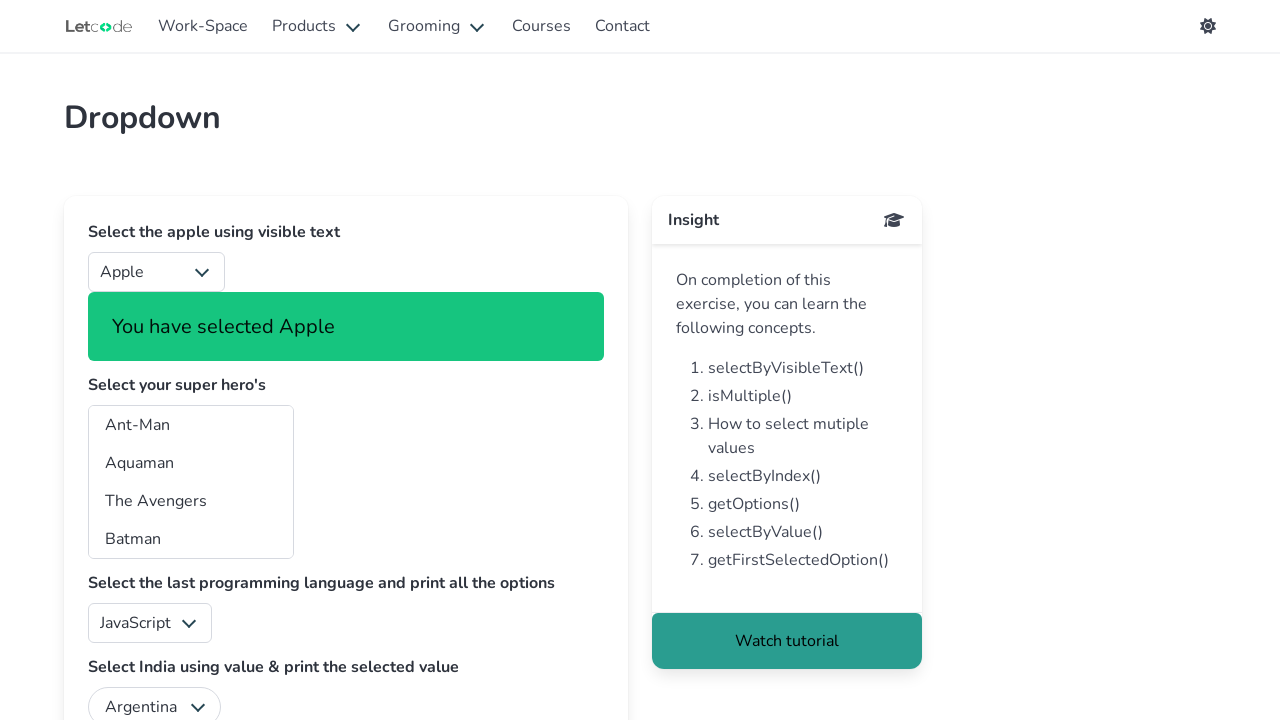

Selected 'The Avengers' from superheroes dropdown on #superheros
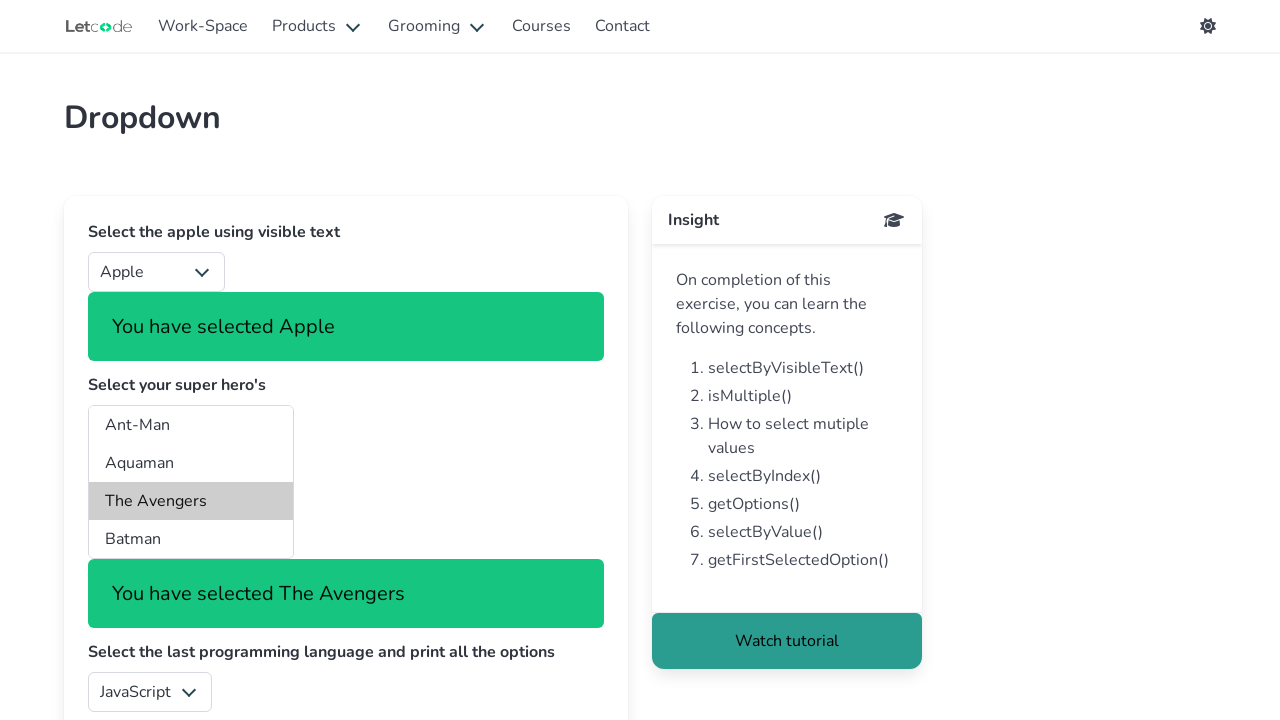

Selected 'Daredevil' from superheroes dropdown (multi-select) on #superheros
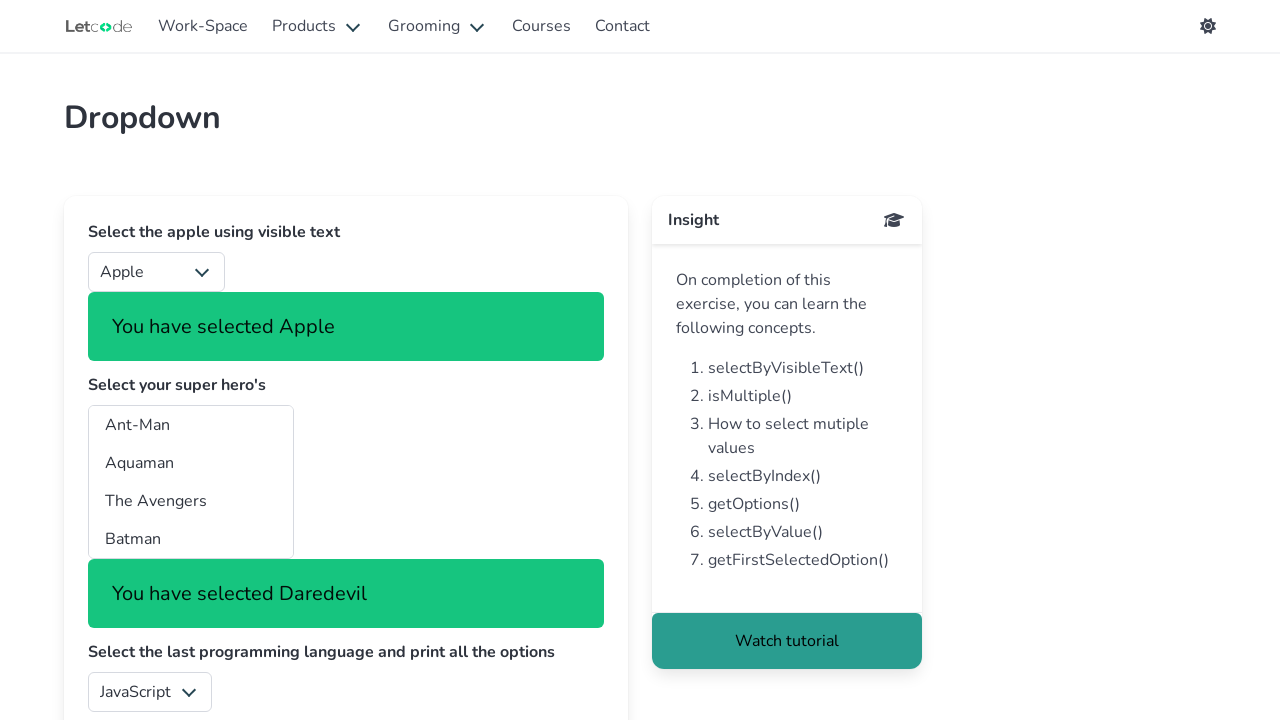

Selected 'Python' from programming language dropdown on #lang
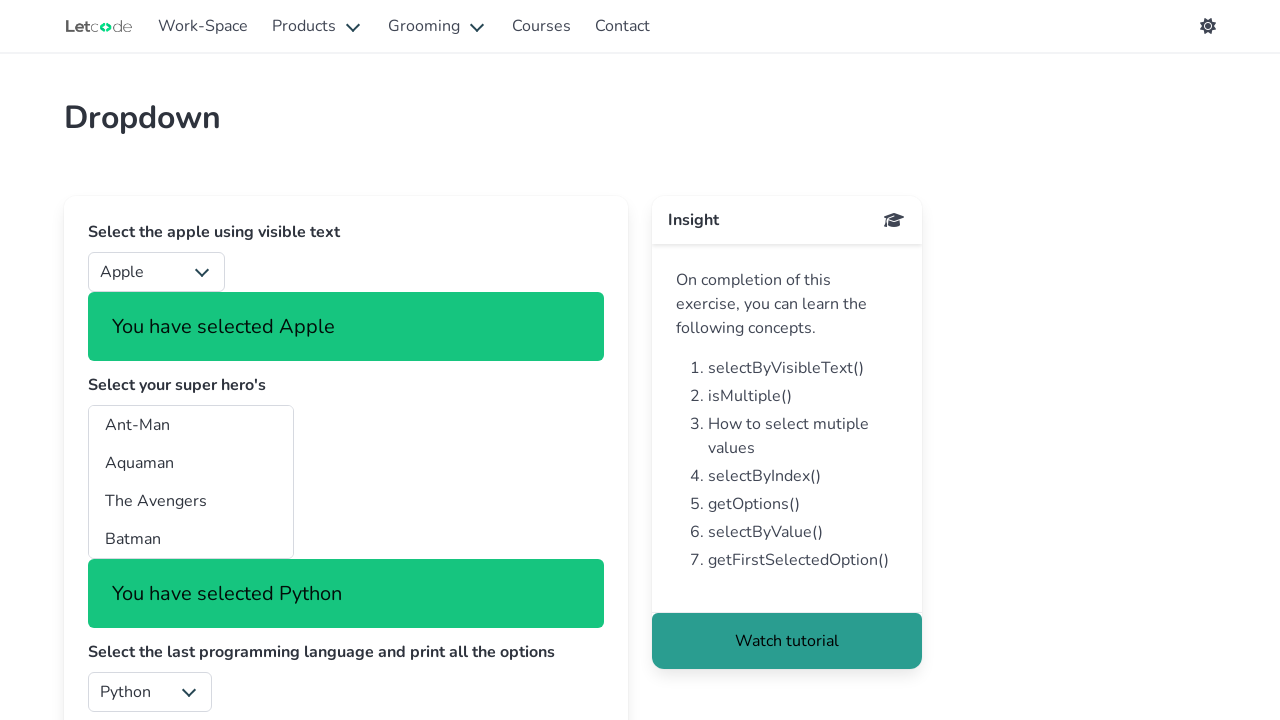

Selected 'India' from country dropdown on #country
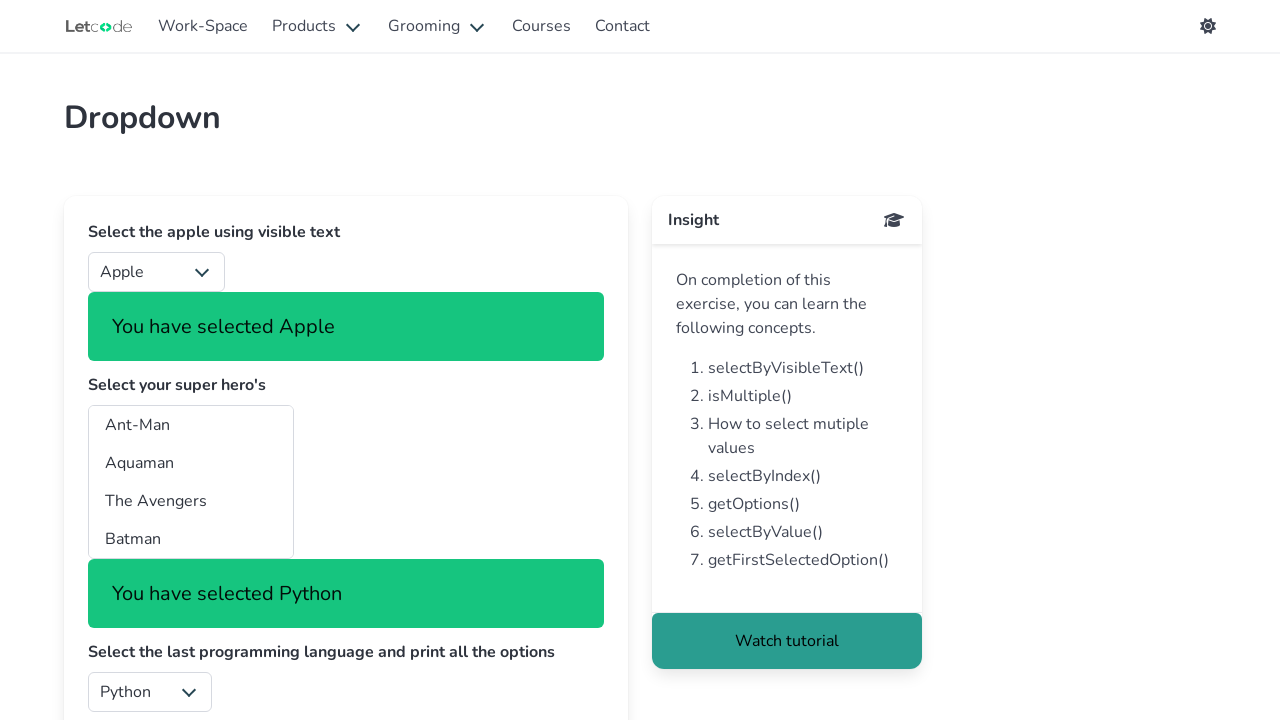

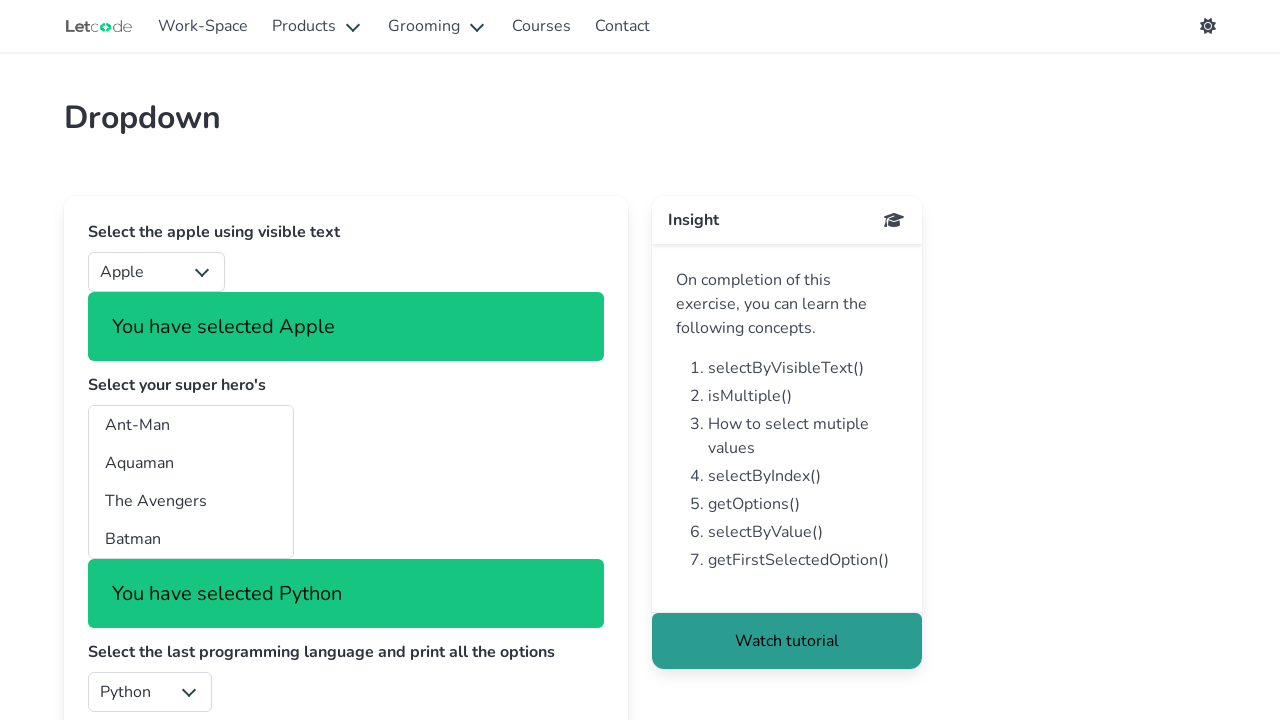